Tests hover functionality by moving the mouse over an avatar element and verifying that the caption information becomes visible.

Starting URL: http://the-internet.herokuapp.com/hovers

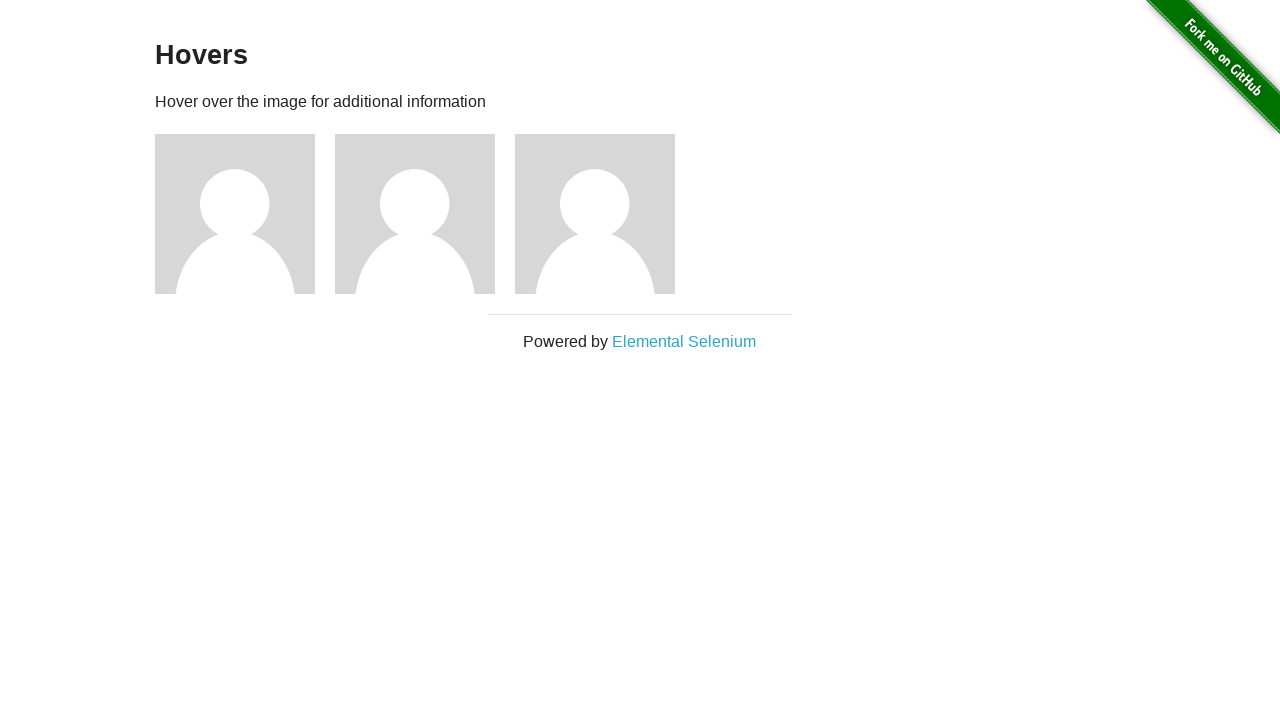

Located the first avatar figure element
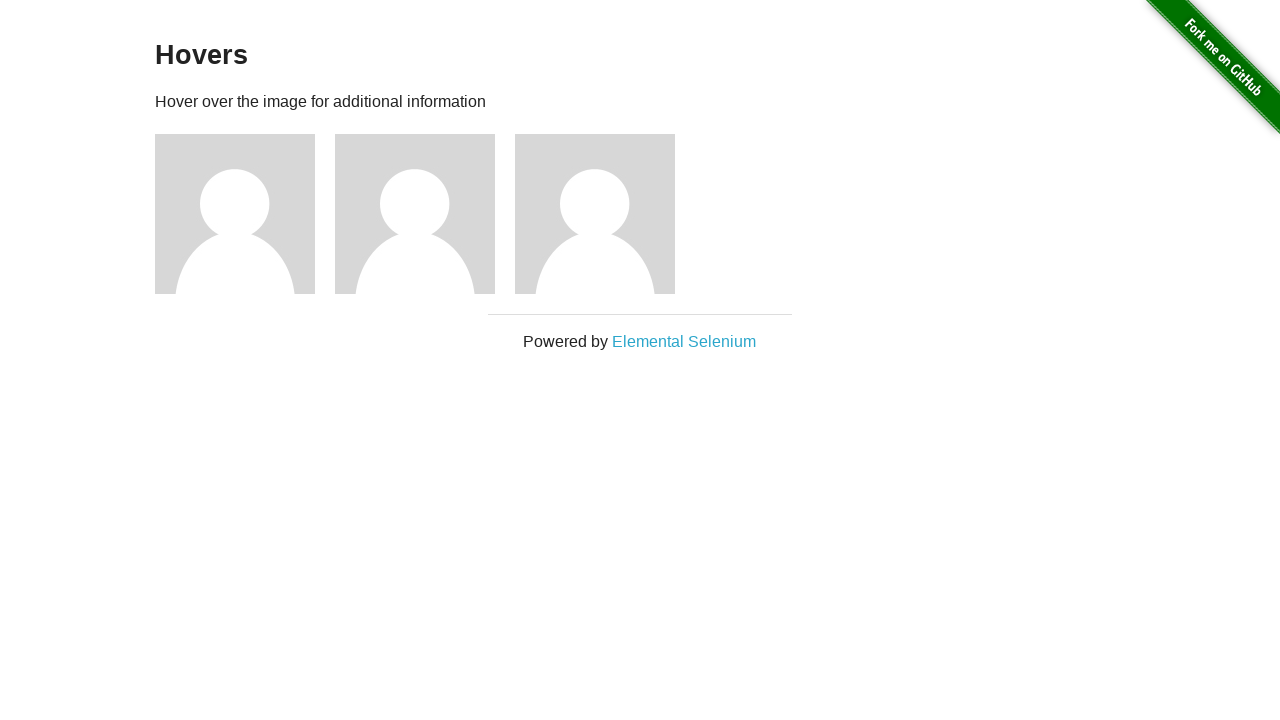

Hovered over the avatar element at (245, 214) on .figure >> nth=0
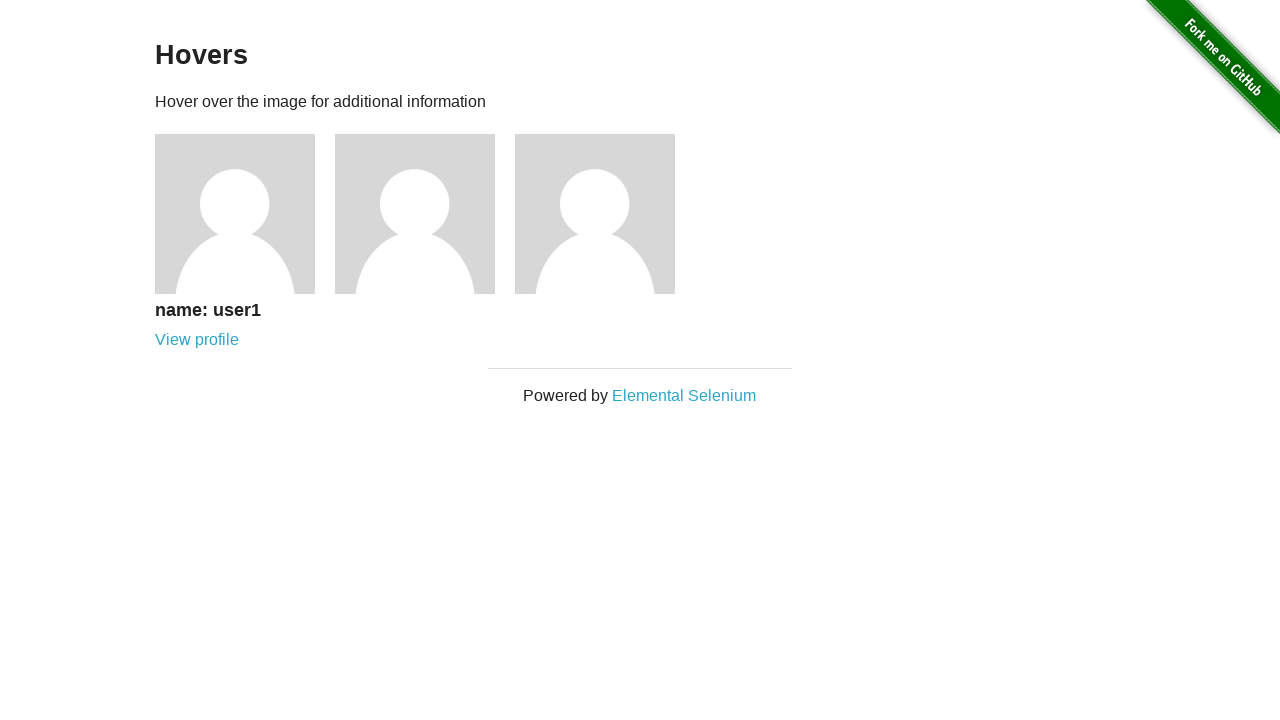

Located the caption element
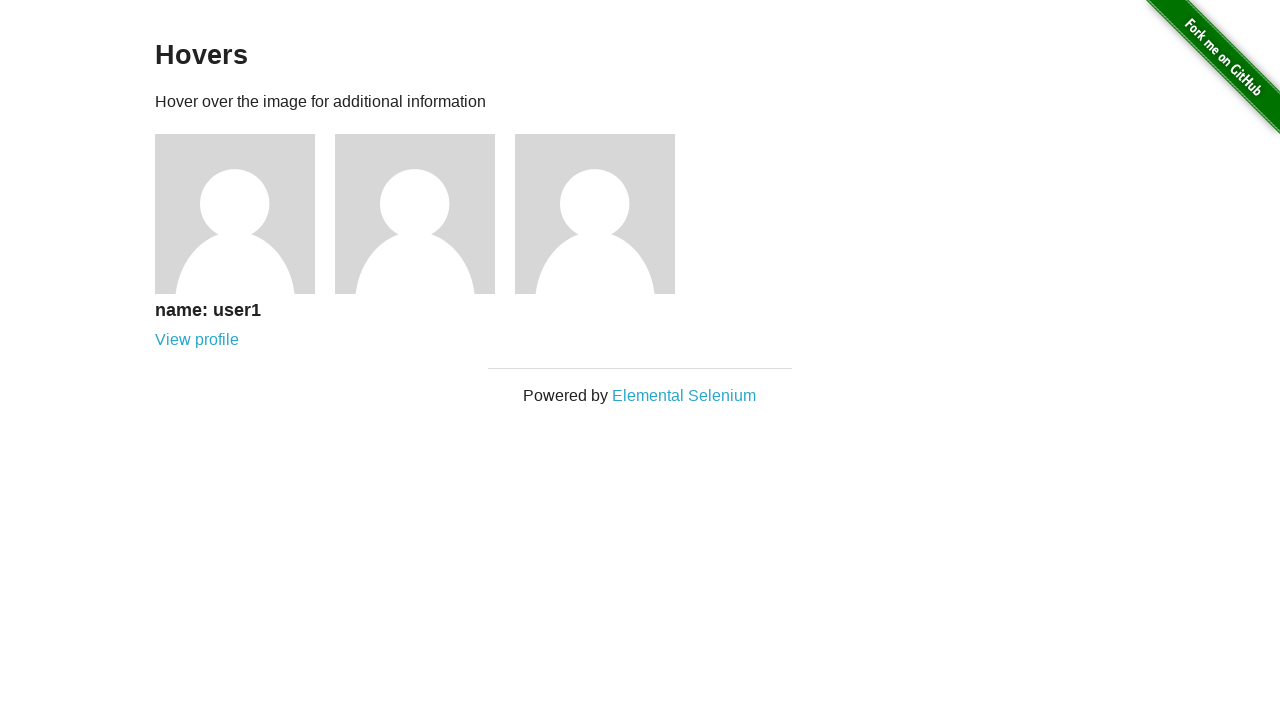

Caption became visible after hovering
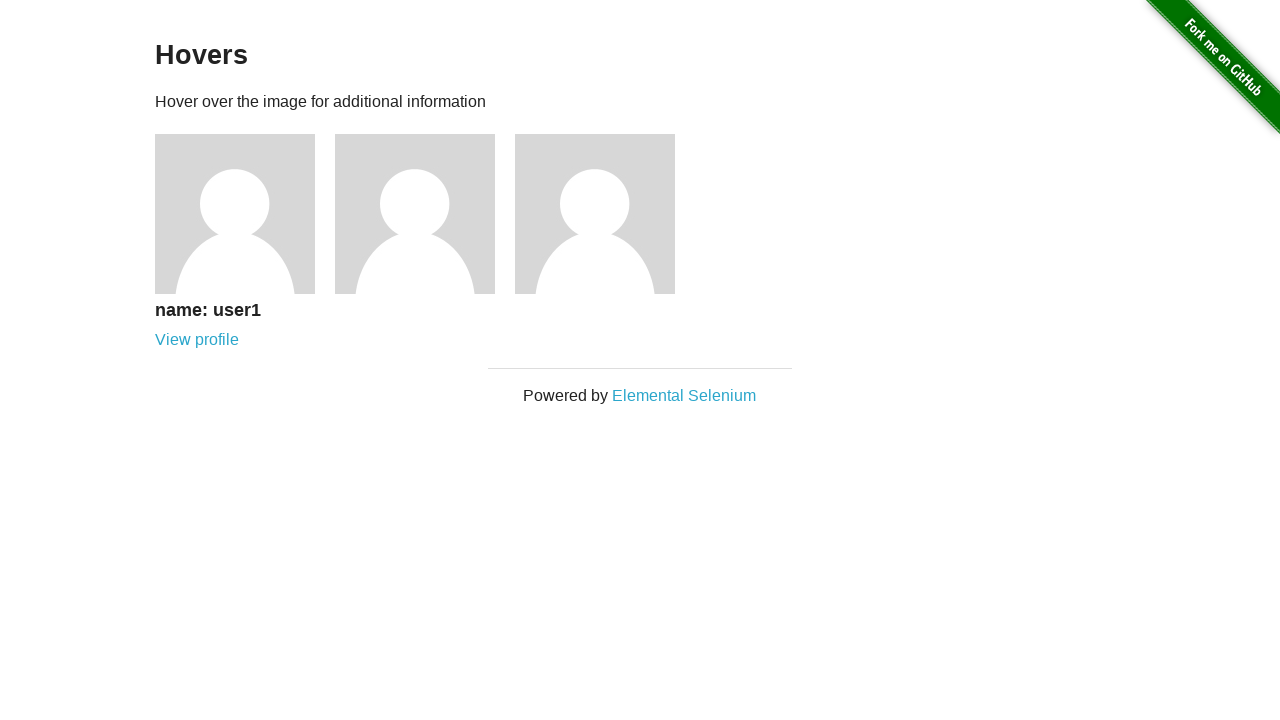

Verified that the caption is visible
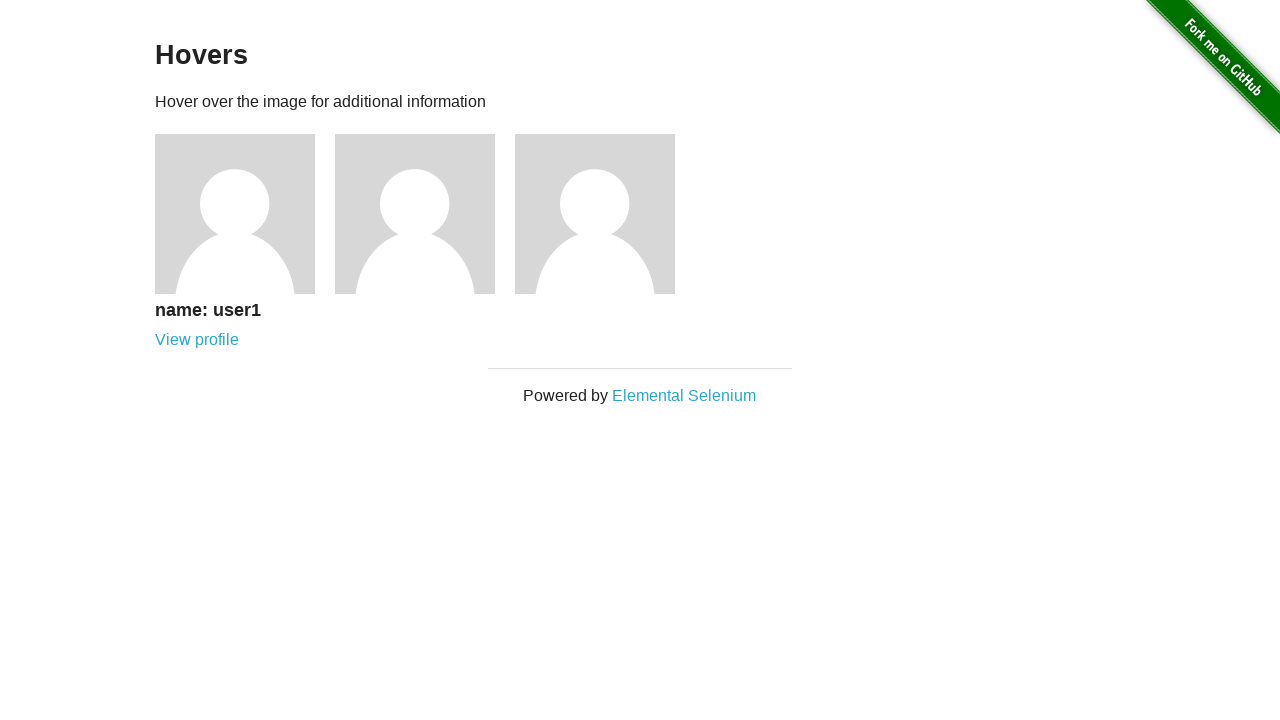

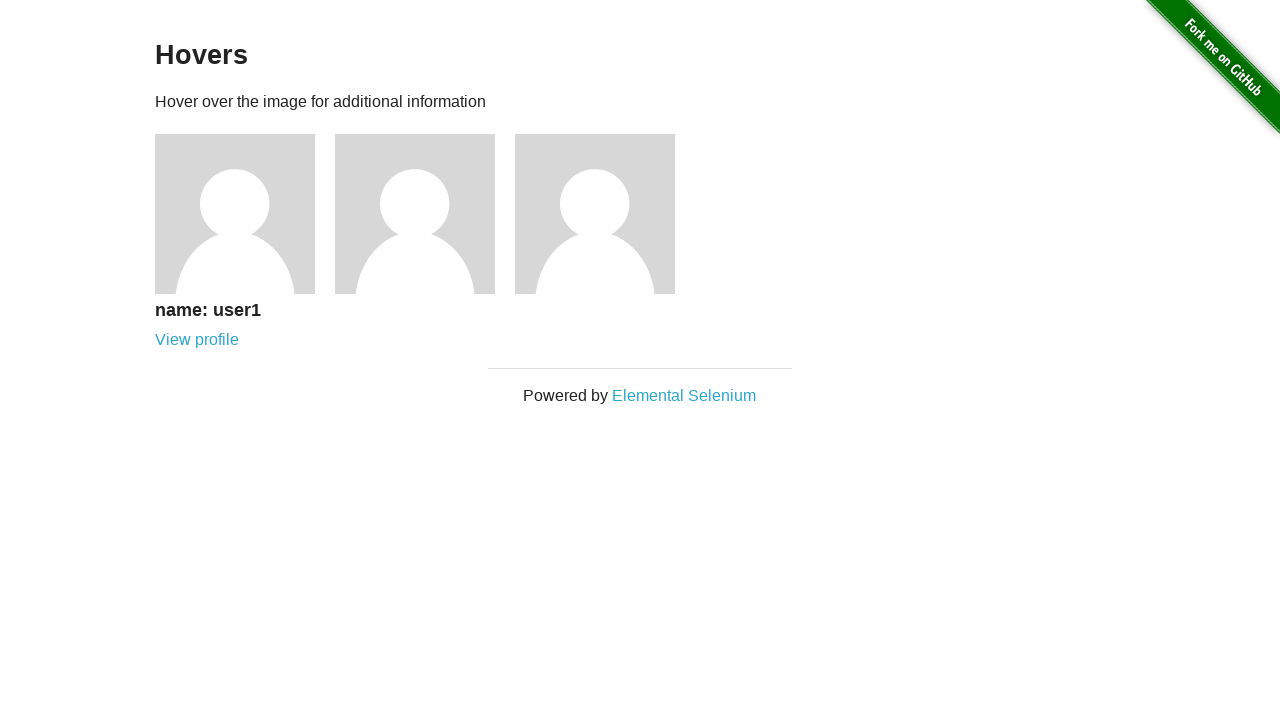